Tests incrementing the kids count in the booking widget

Starting URL: https://ancabota09.wixsite.com/intern

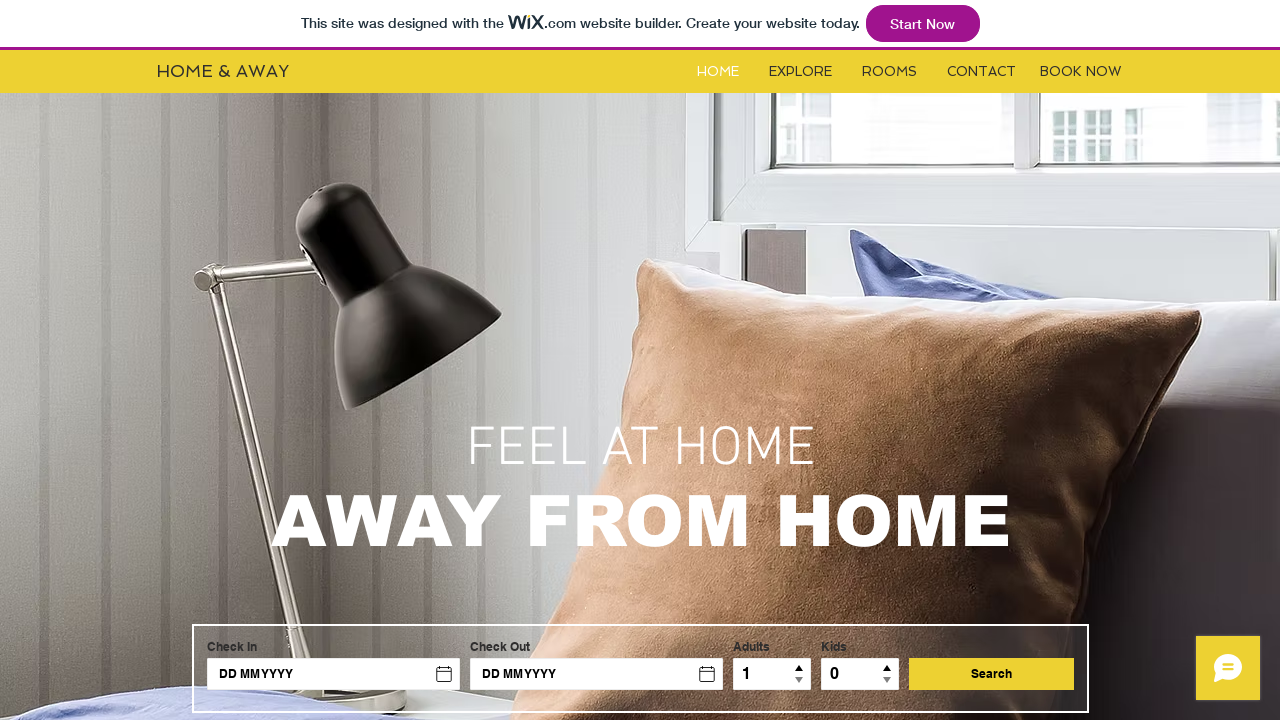

Waited for booking widget iframe to load
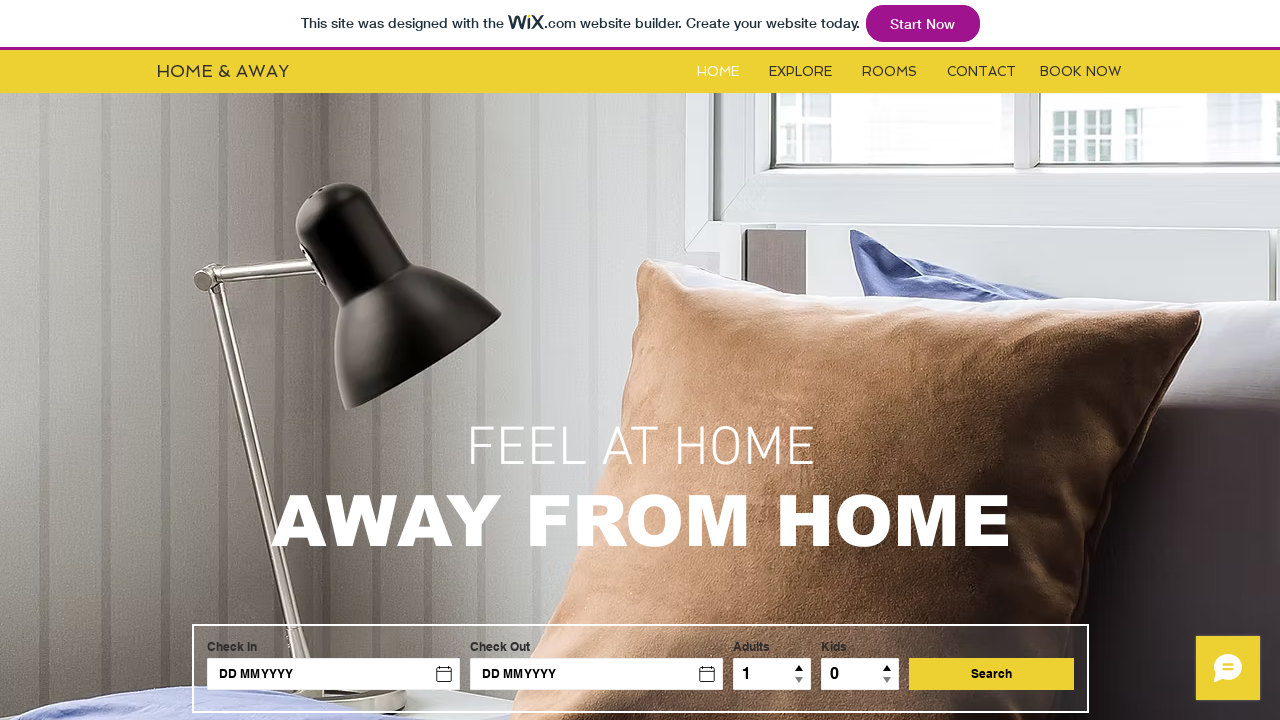

Located booking widget iframe element
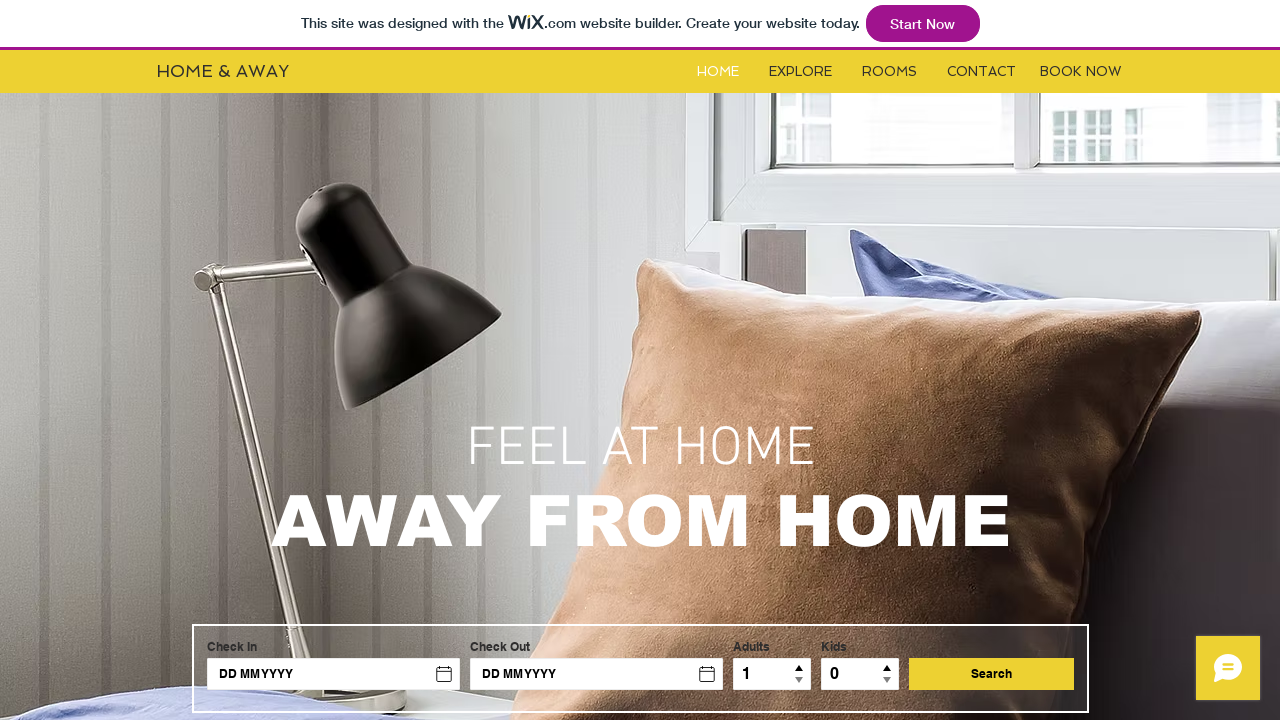

Obtained content frame from booking widget iframe
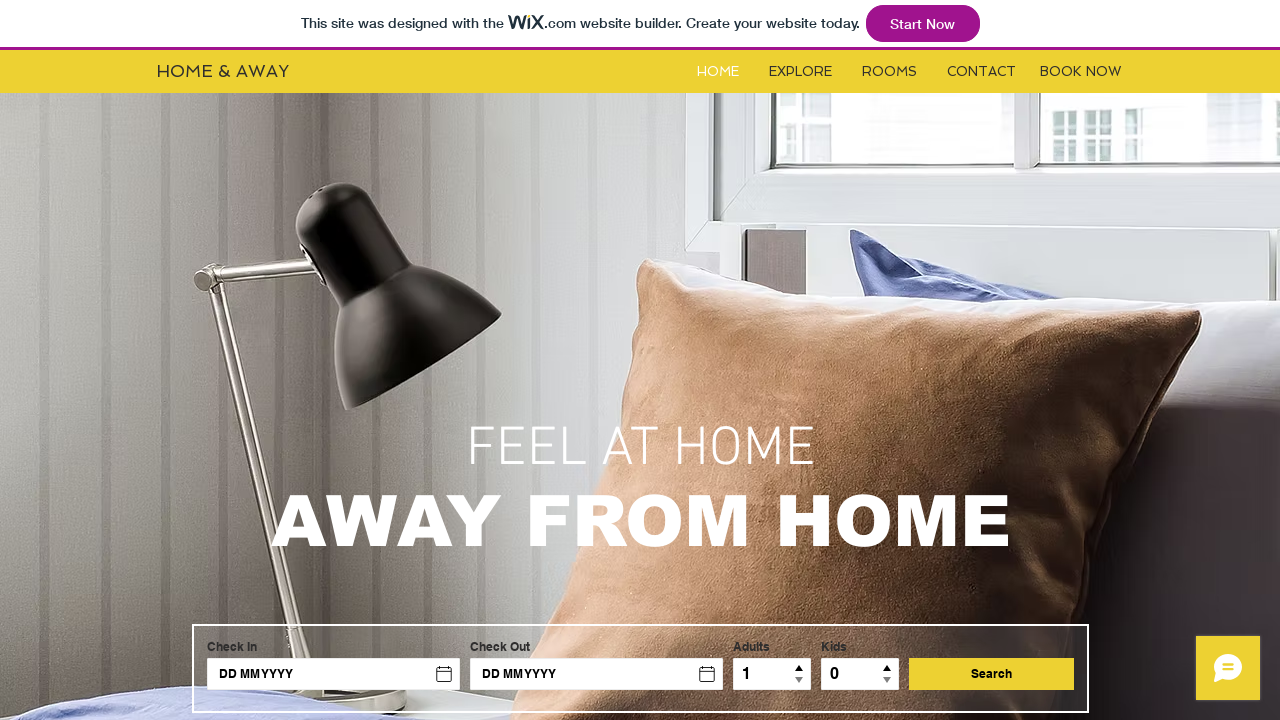

Clicked increment button to increase kids count at (888, 667) on xpath=//*[@id='children']/a[1]
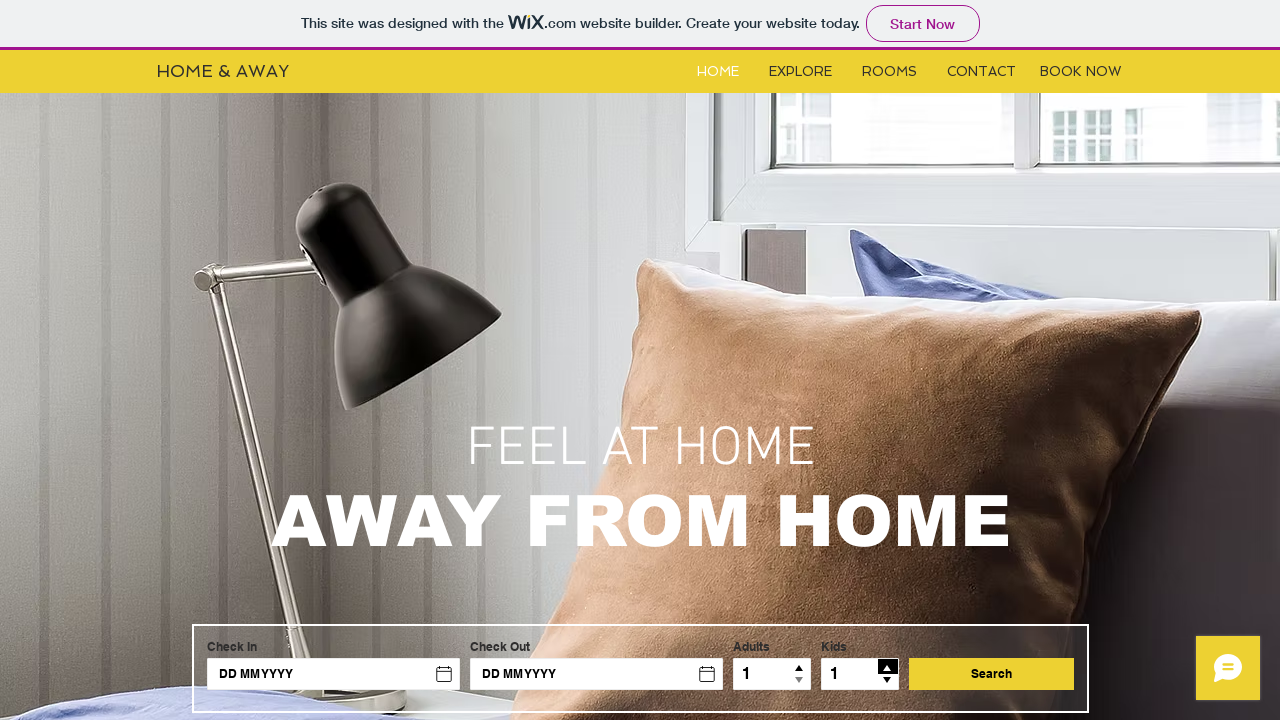

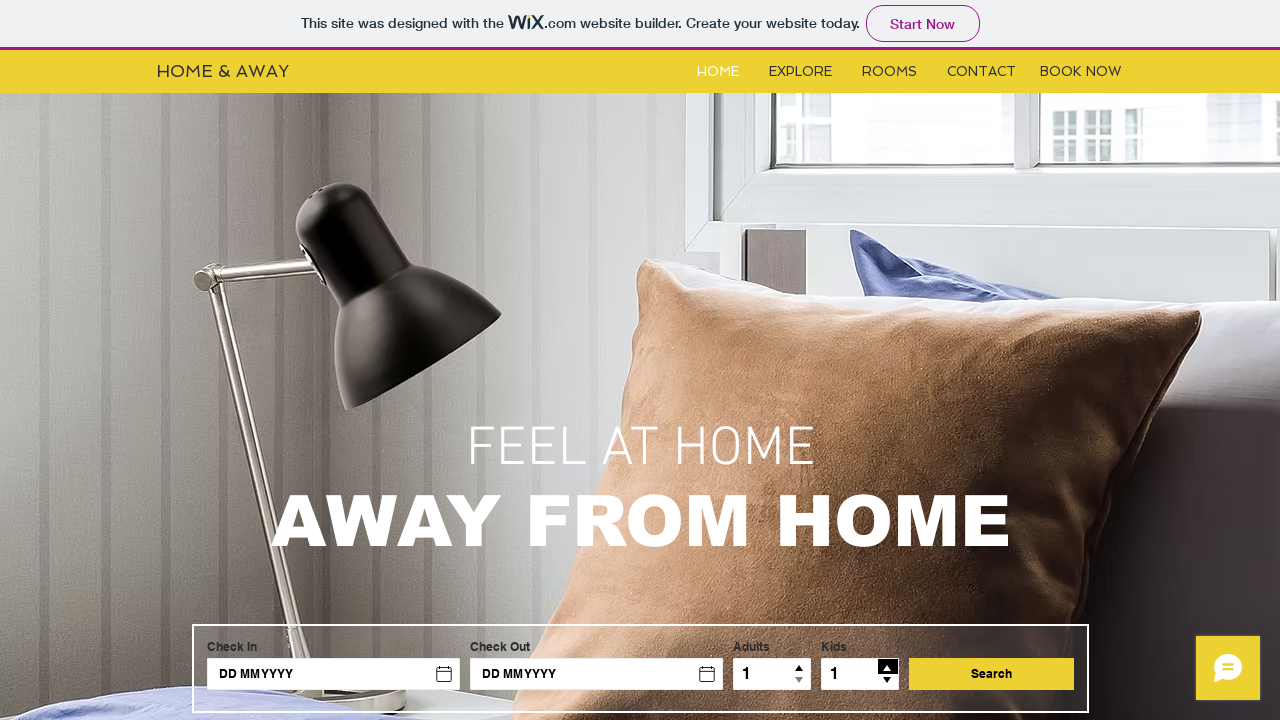